Navigates to the GitHub homepage and verifies the page loads successfully by checking the page title is present

Starting URL: https://github.com/

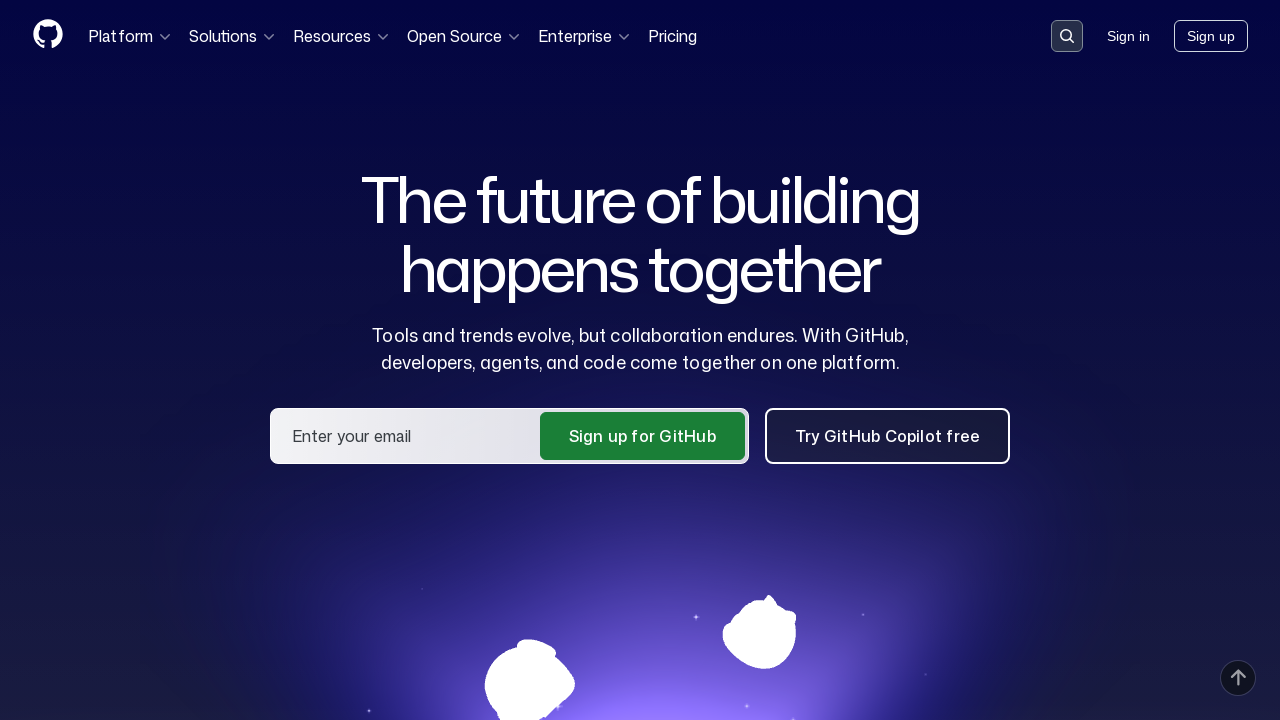

Navigated to GitHub homepage
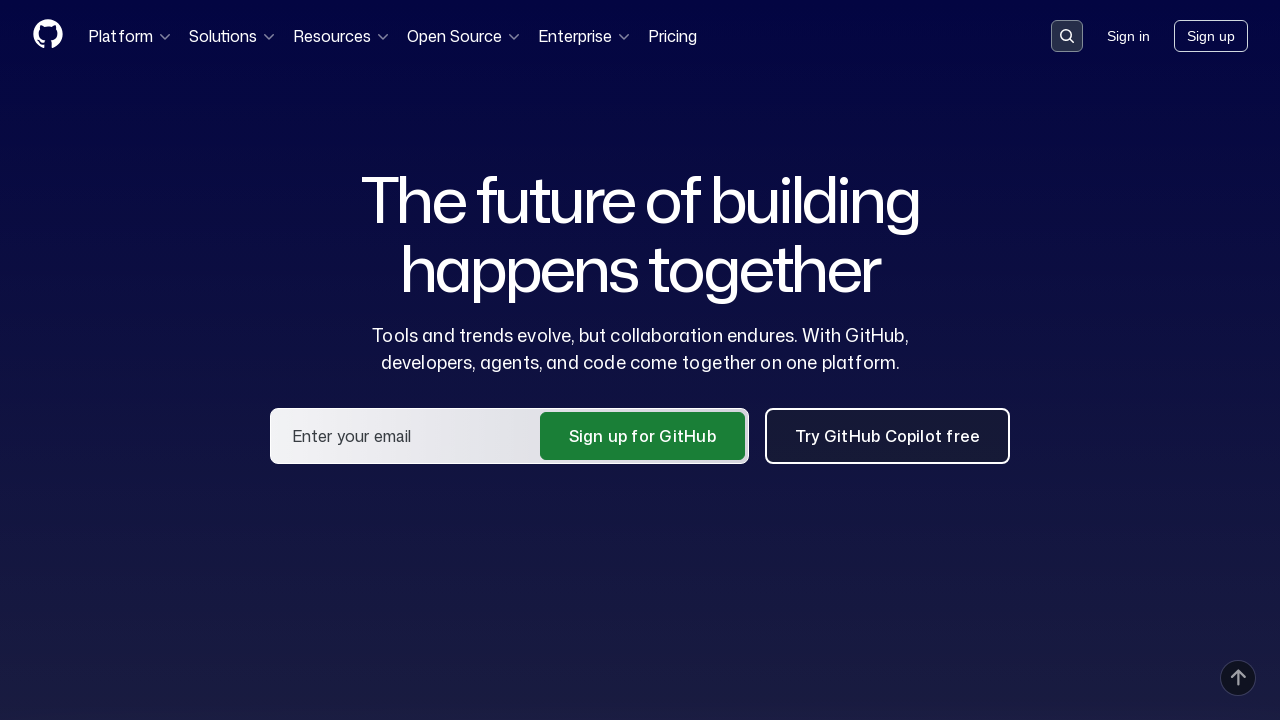

Page fully loaded (domcontentloaded)
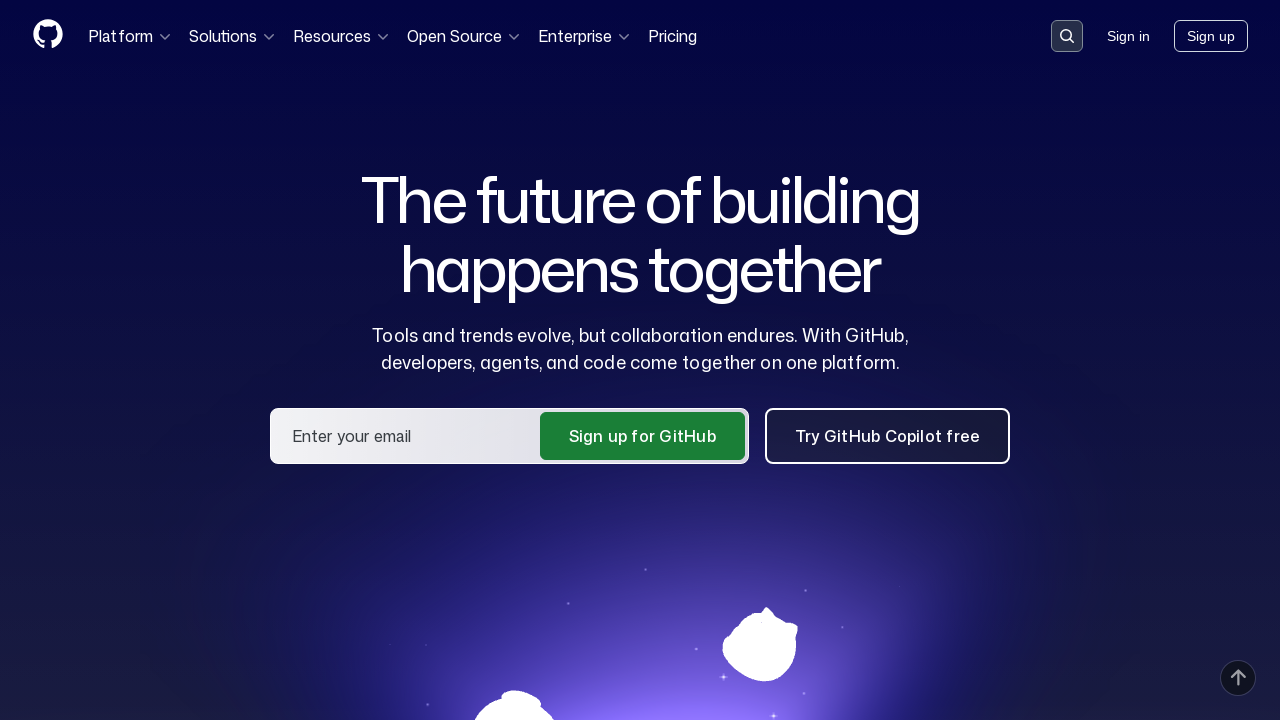

Retrieved page title: 'GitHub · Change is constant. GitHub keeps you ahead. · GitHub'
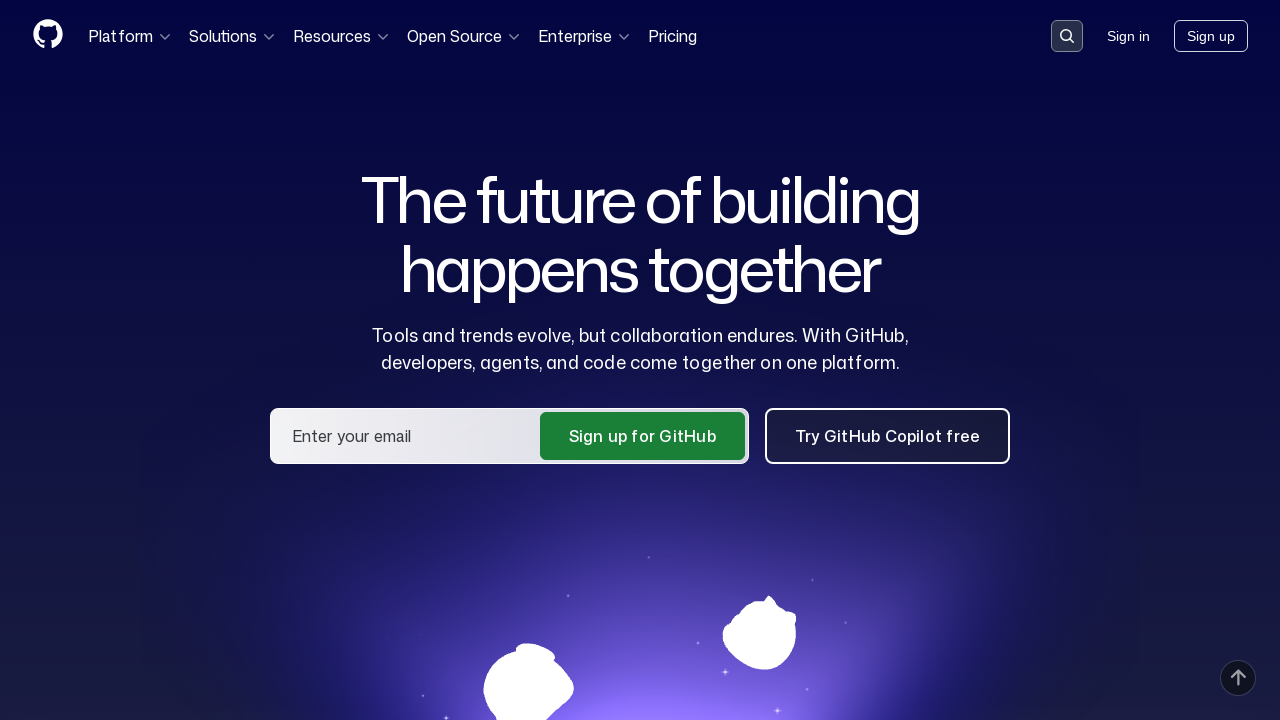

Verified page title is present and not empty
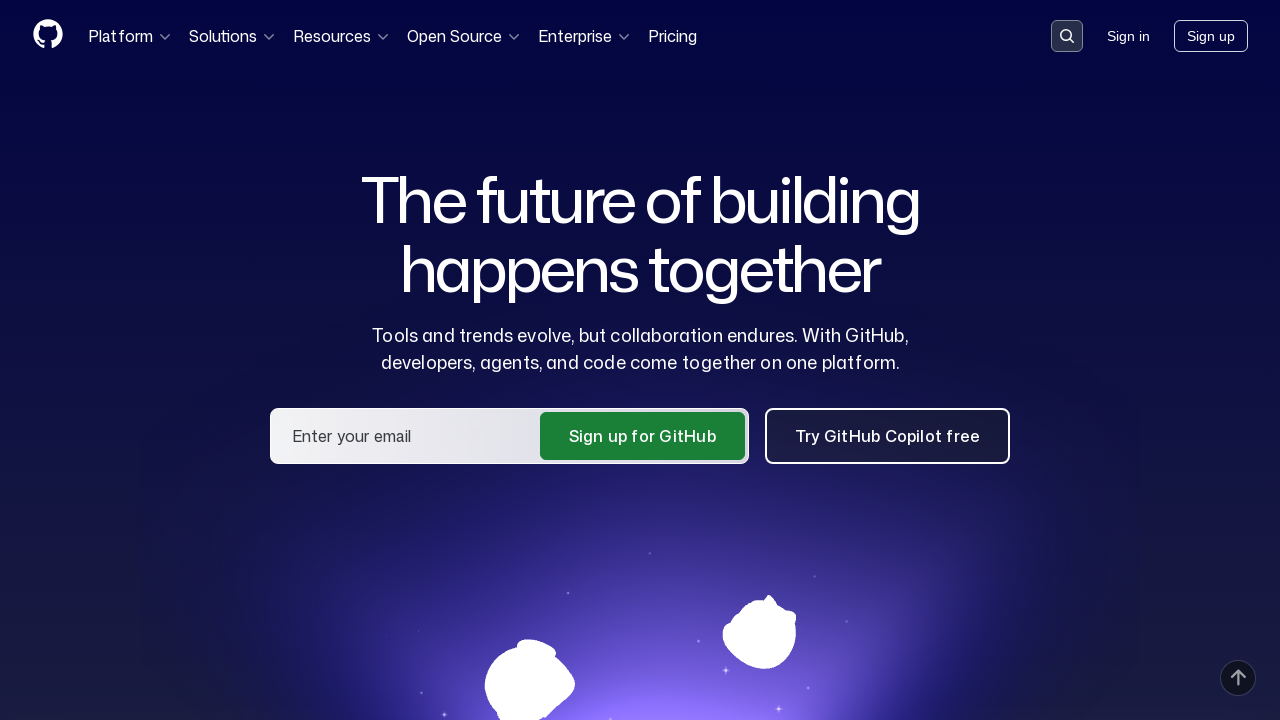

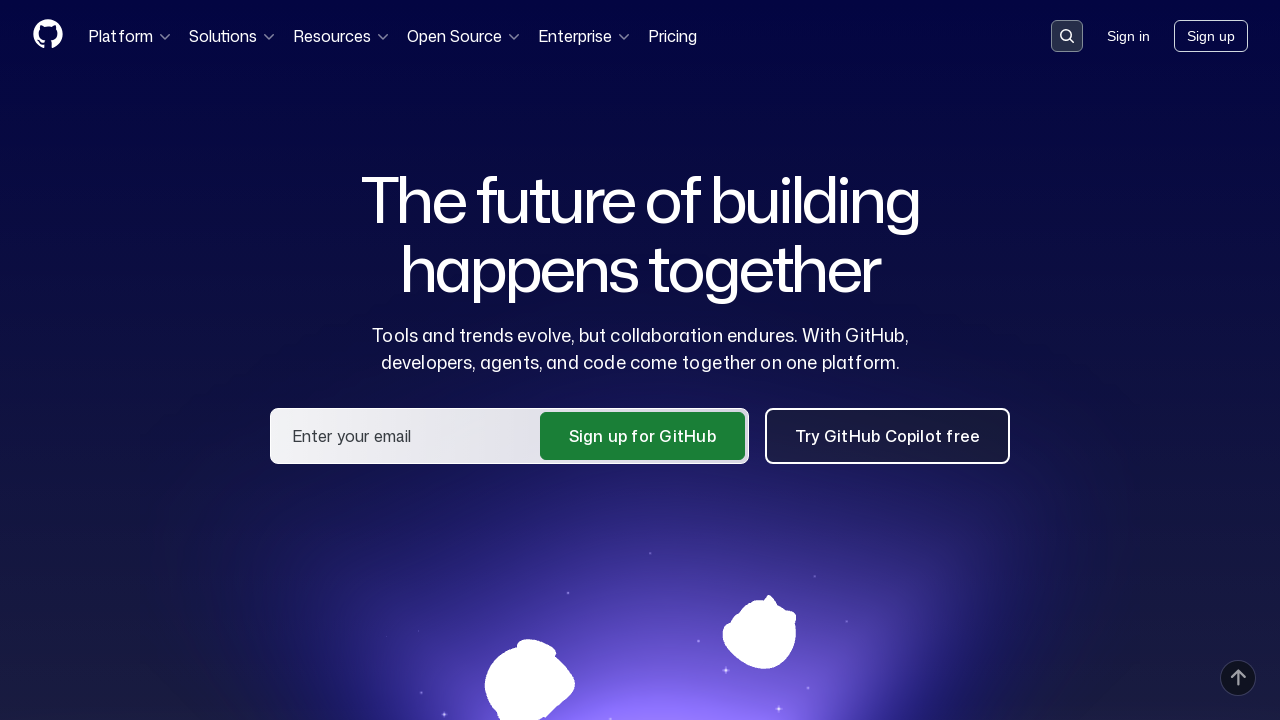